Tests hover functionality by hovering over an avatar image and verifying that the caption/additional information becomes visible.

Starting URL: http://the-internet.herokuapp.com/hovers

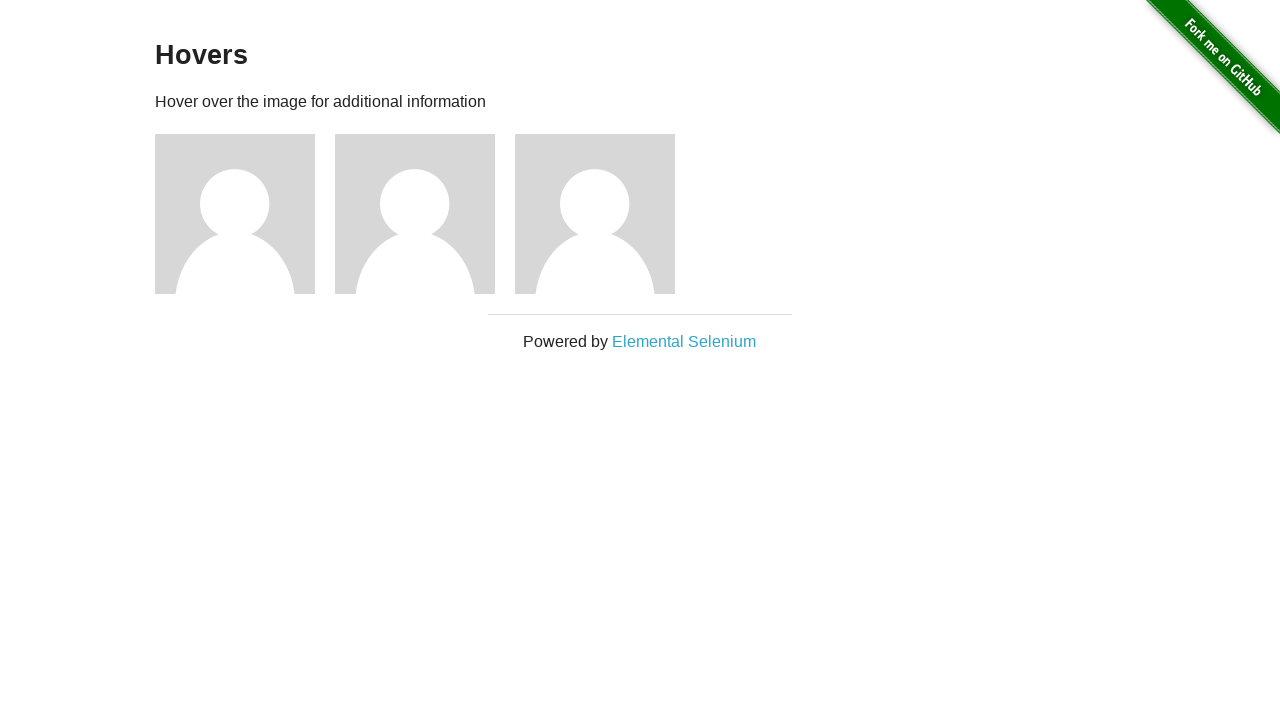

Located first avatar figure element
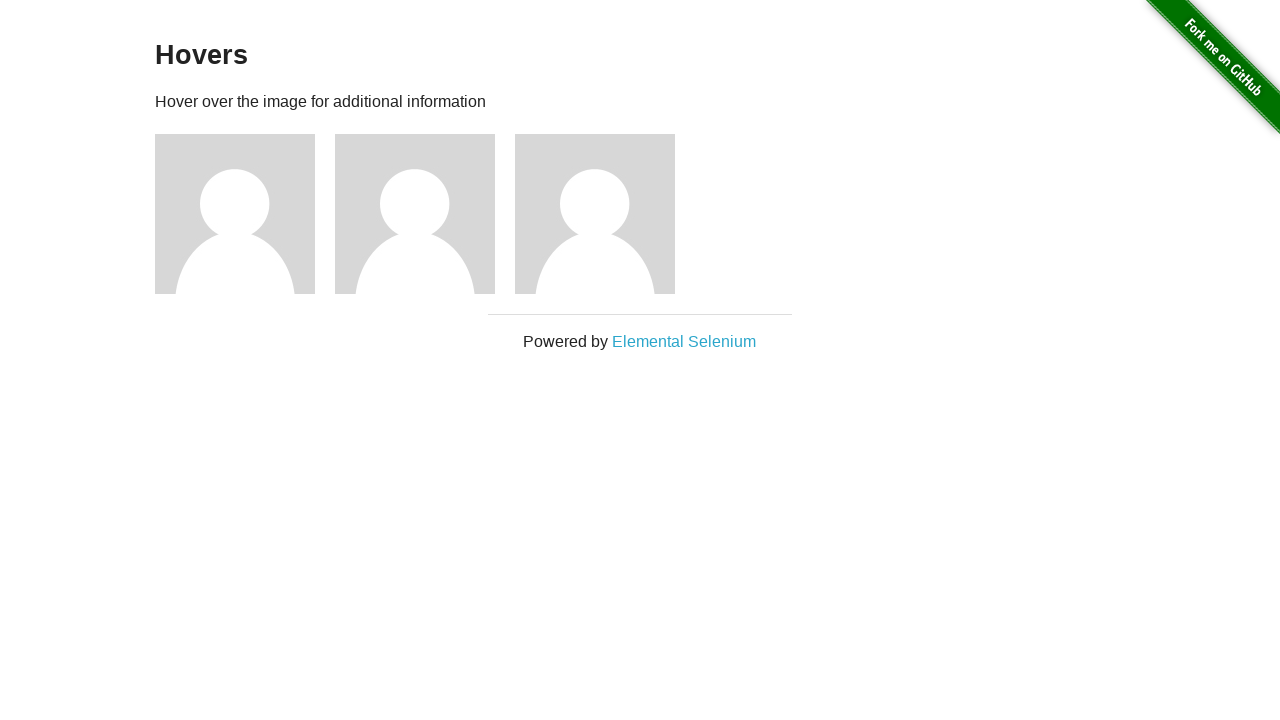

Hovered over avatar image at (245, 214) on .figure >> nth=0
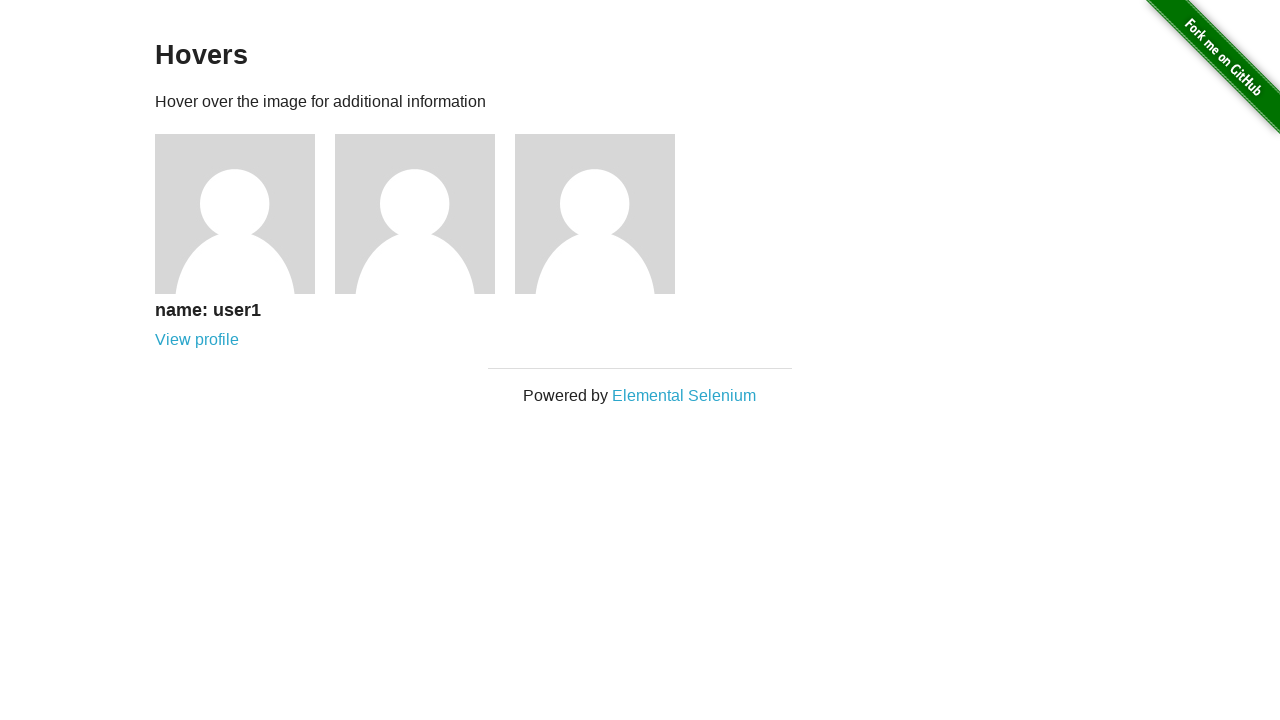

Located avatar caption element
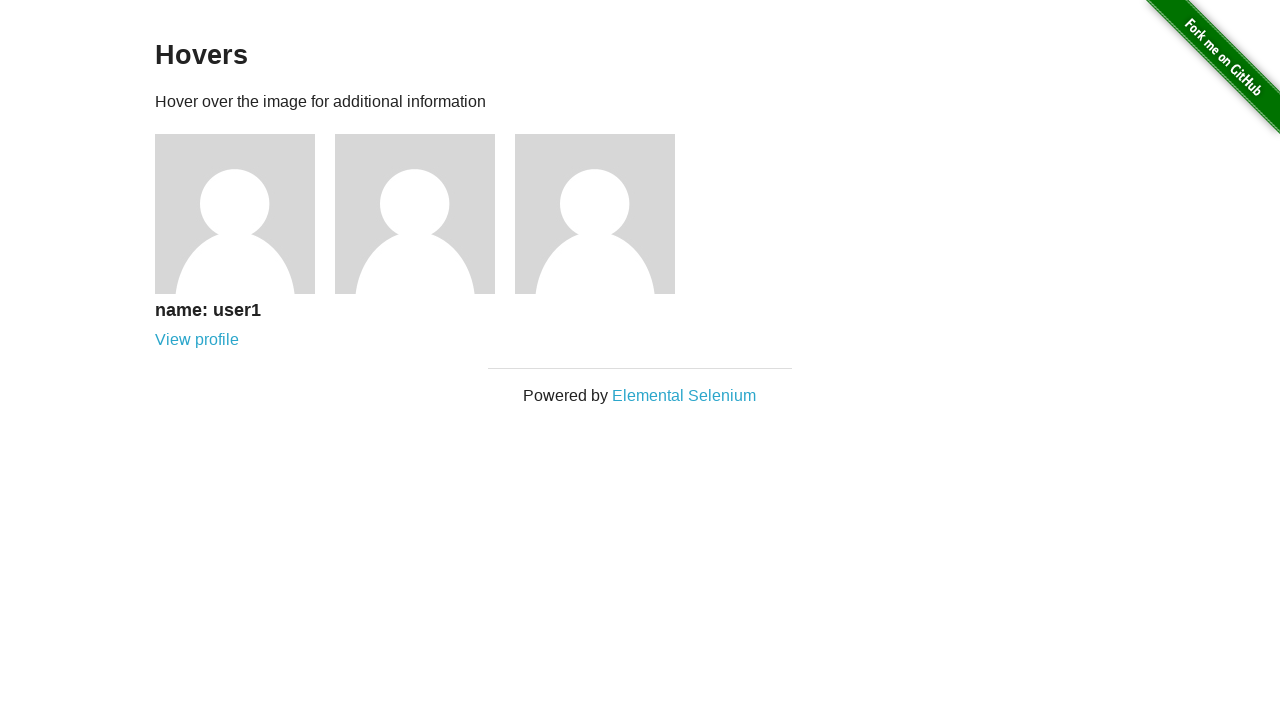

Waited for caption to become visible
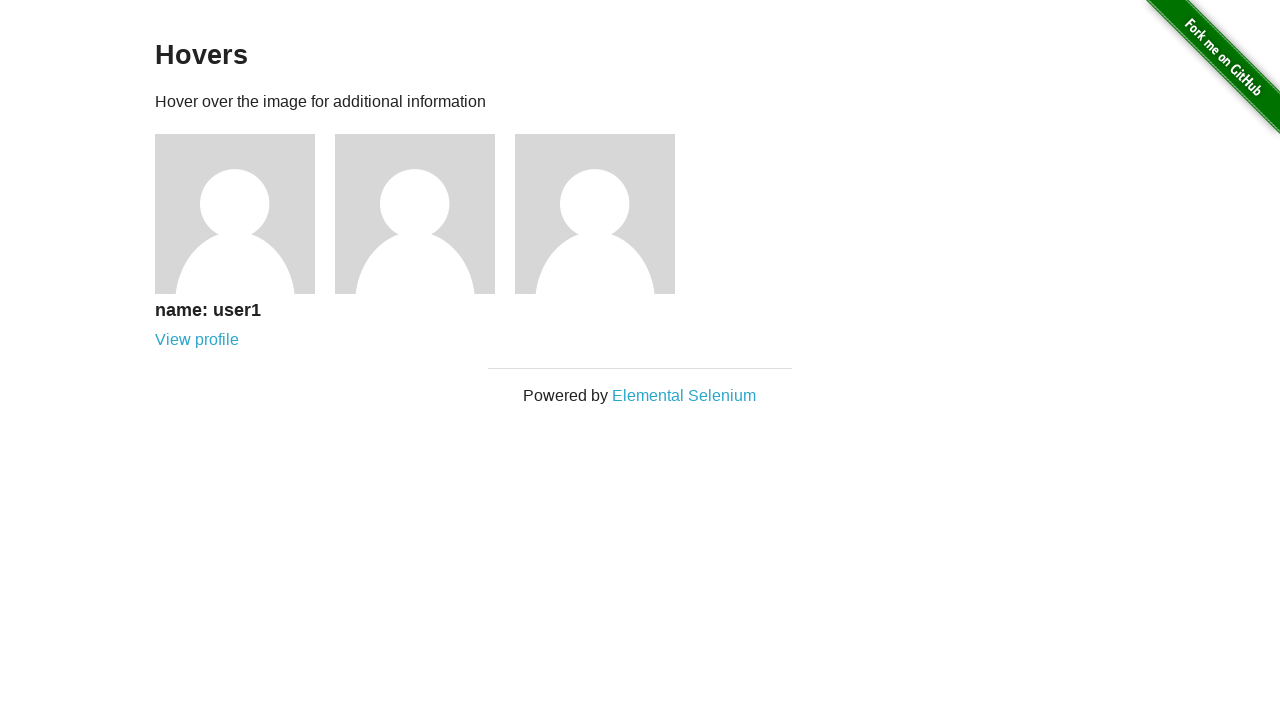

Verified caption is visible after hover
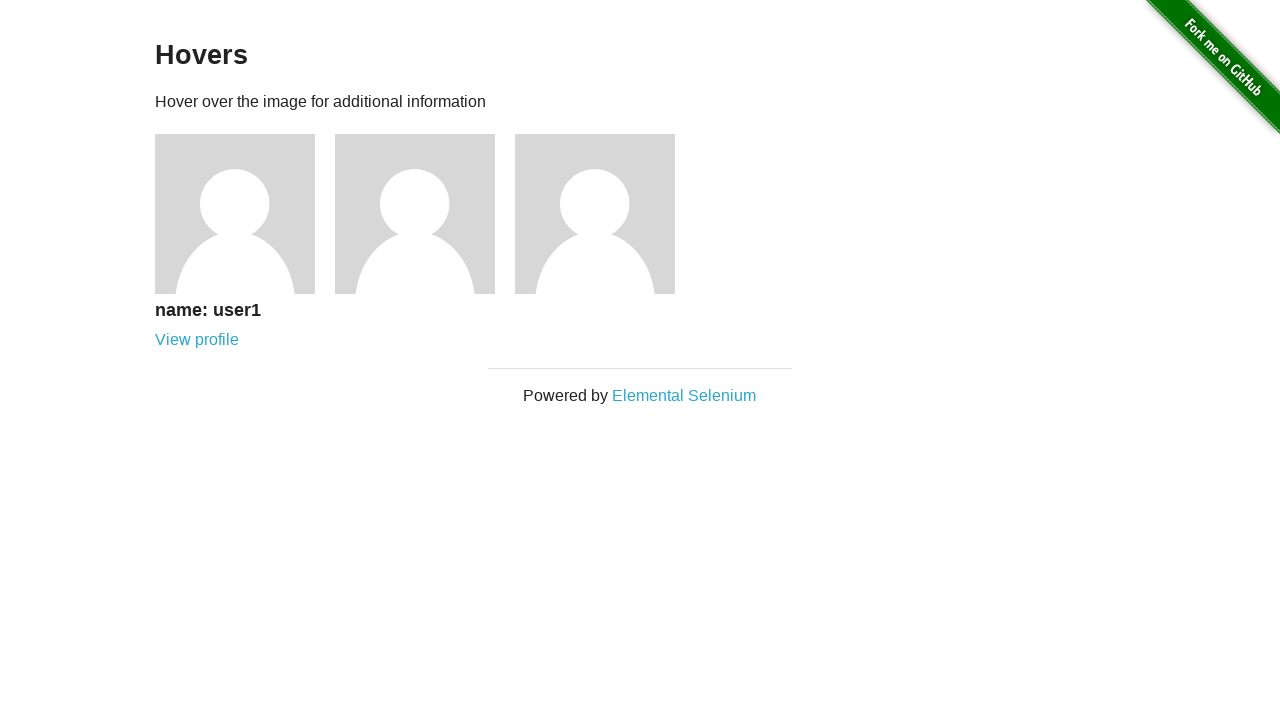

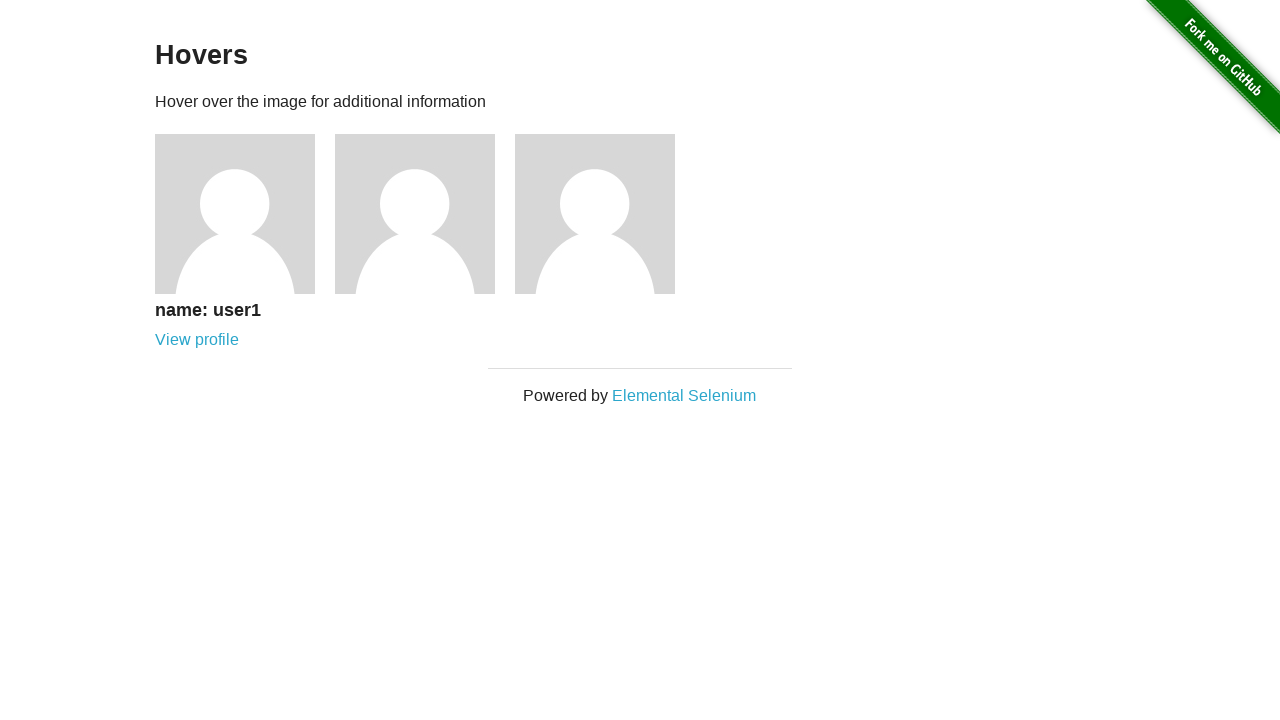